Navigates to a product listing page and repeatedly clicks the "Show more" button to load all available products

Starting URL: https://www.aurora.com.br/estados%20unidos?_q=estados%20unidos&map=ft

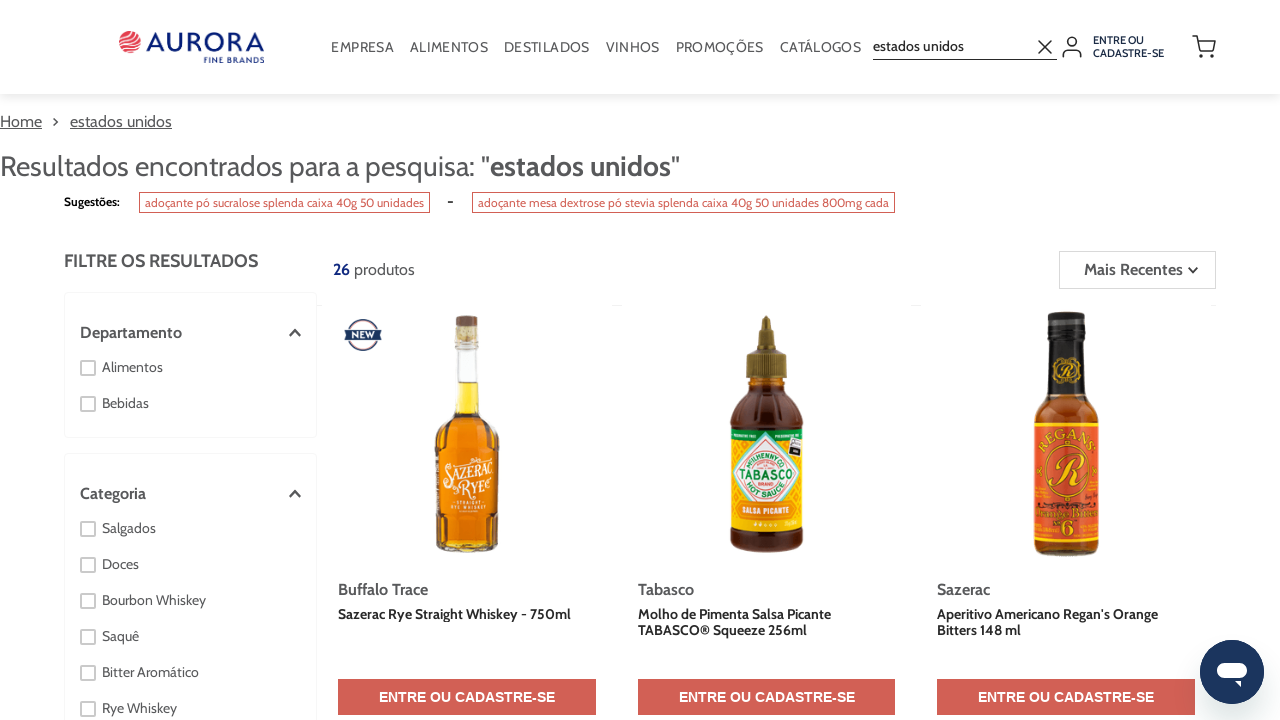

Waited for initial product listings to load
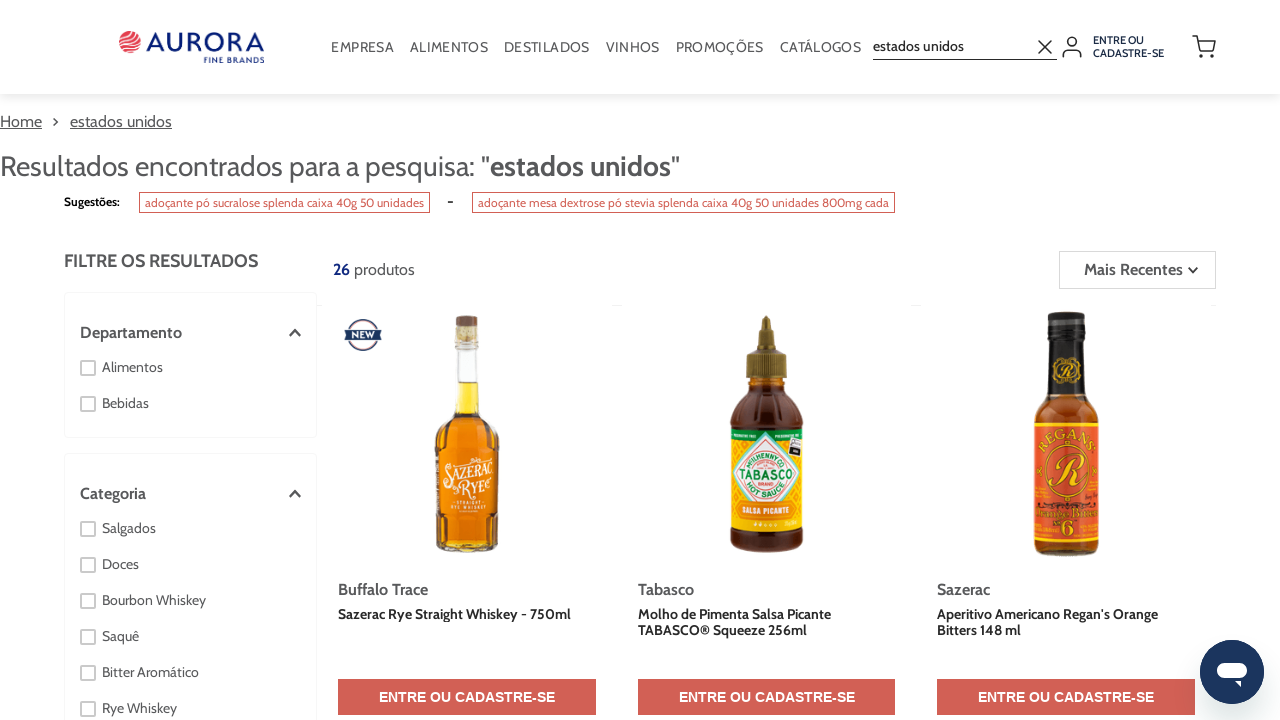

Counted 6 products currently loaded
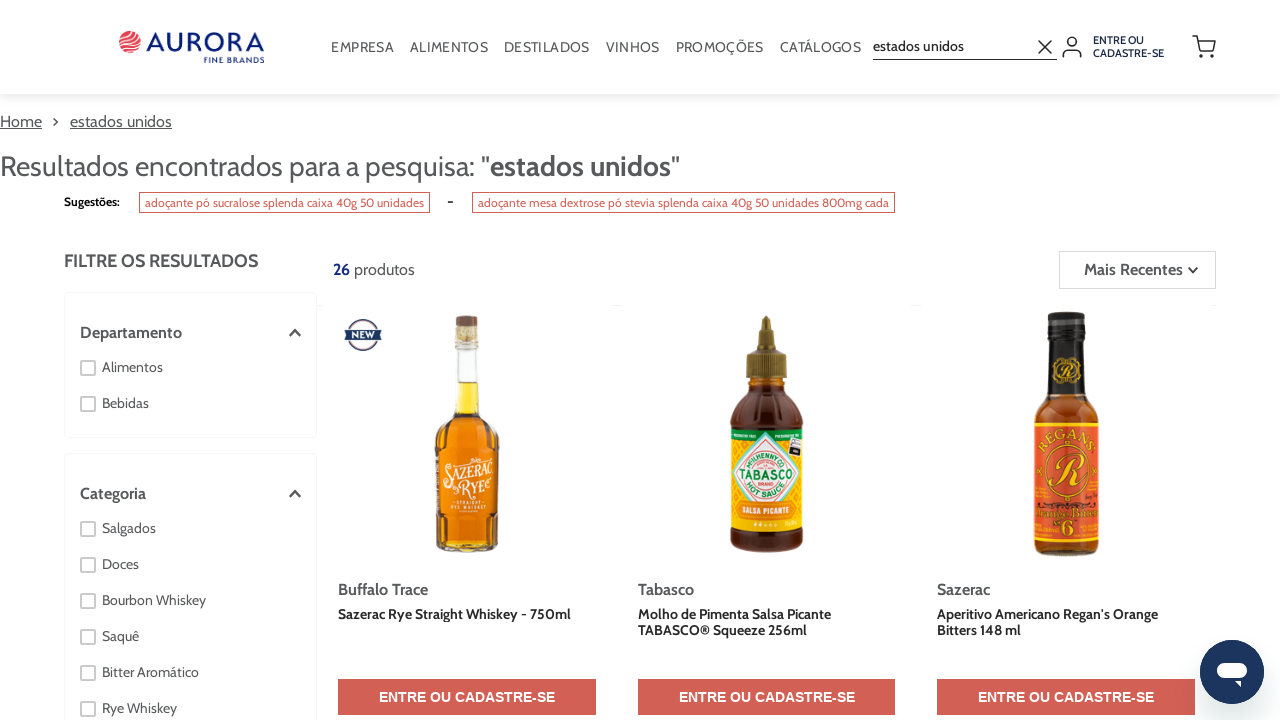

Scrolled 'Mostrar mais' button into view
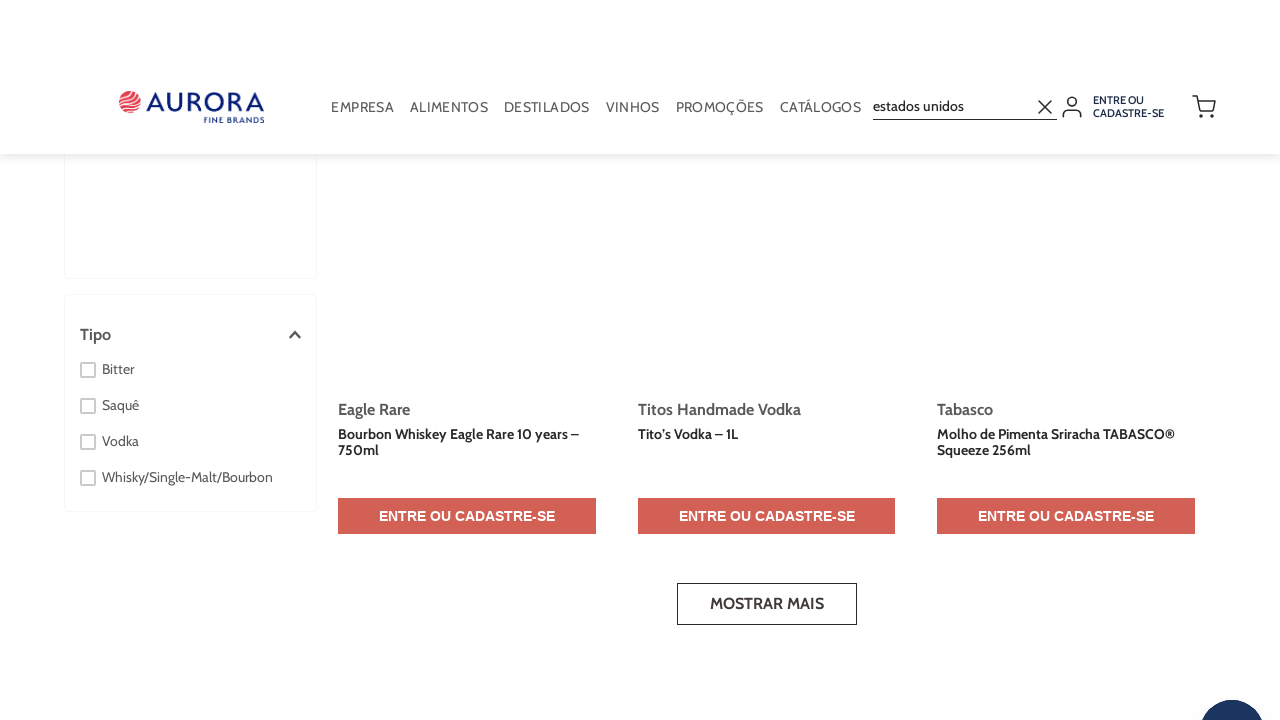

Waited 1 second after scrolling
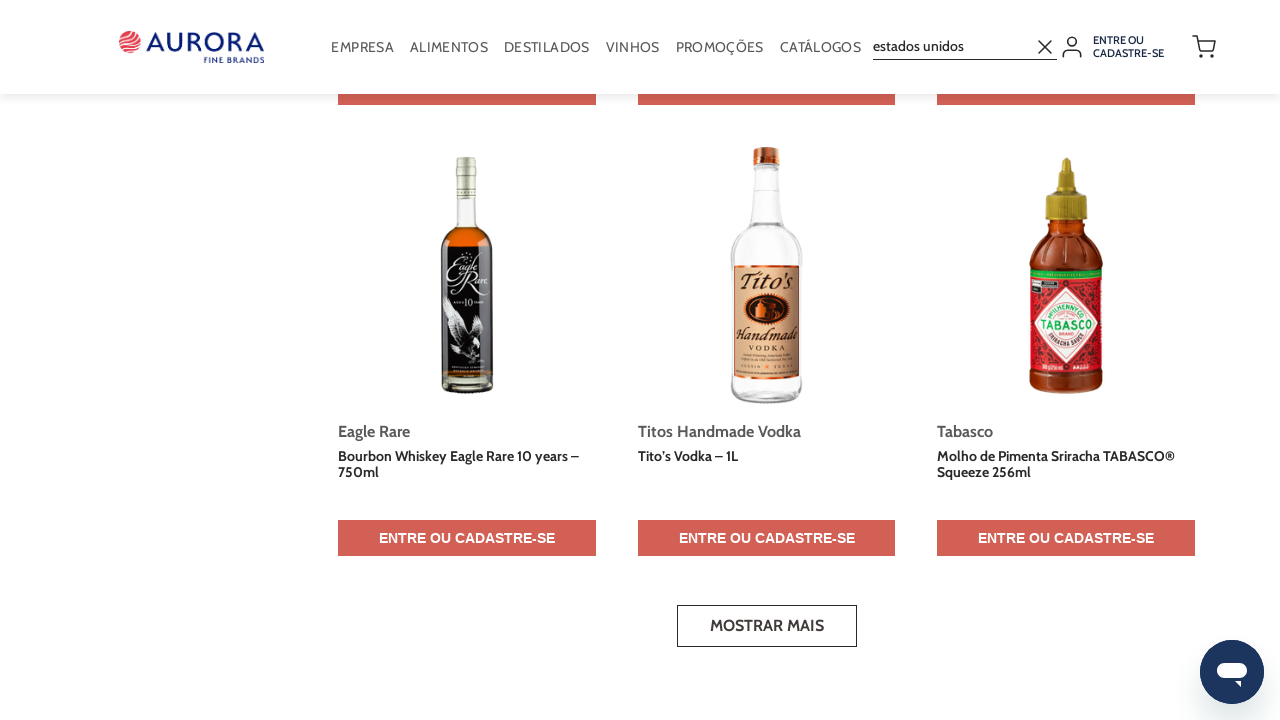

Clicked 'Mostrar mais' button to load more products at (767, 626) on button:has(div:has-text('Mostrar mais')) >> nth=0
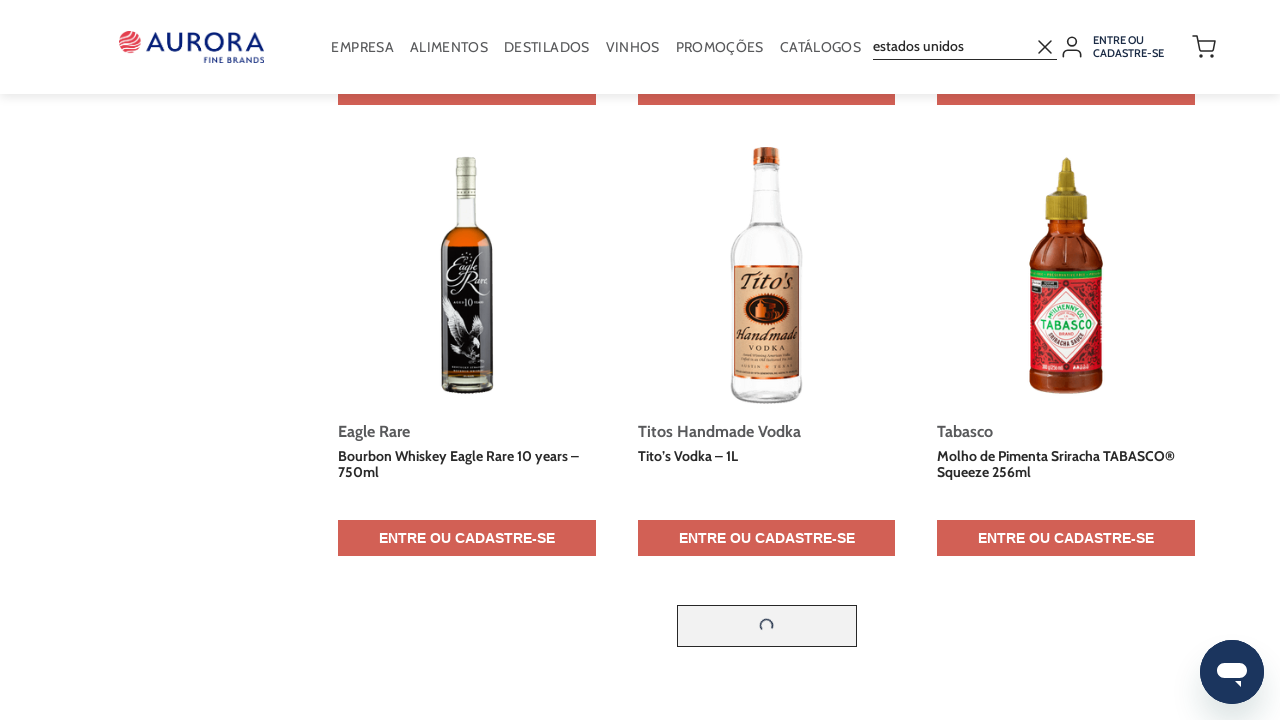

Waited 3 seconds for new products to load
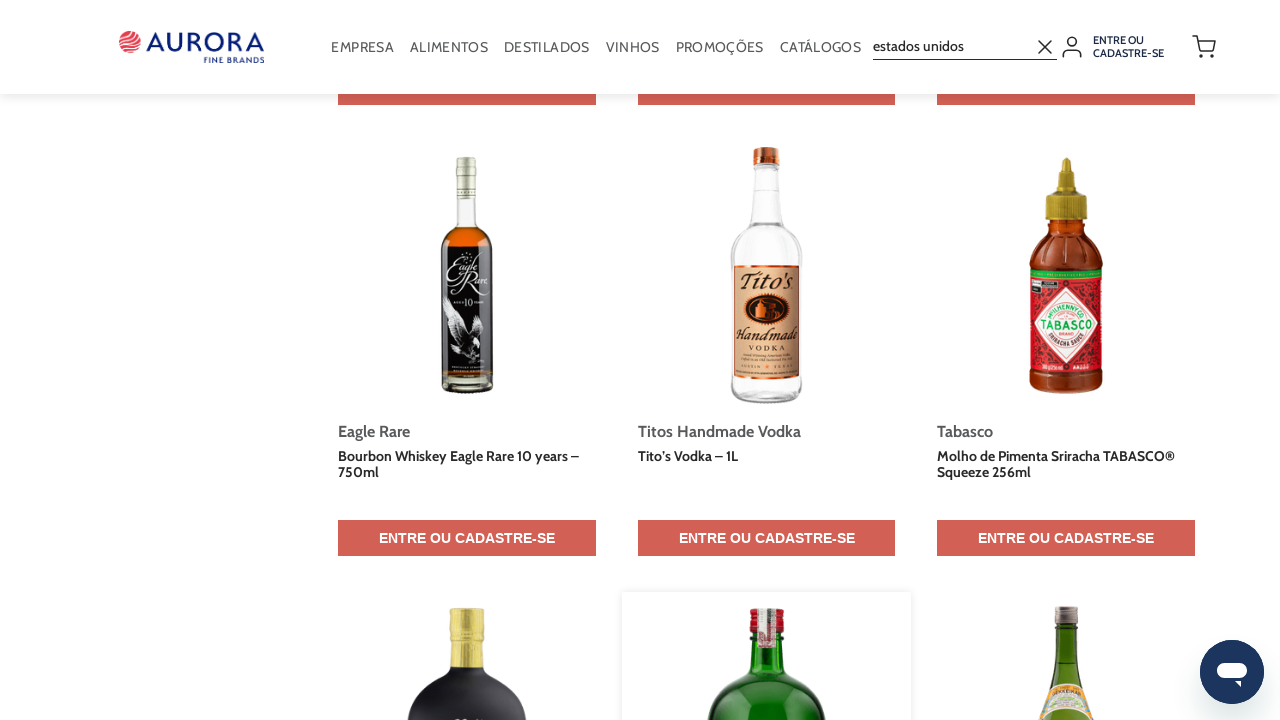

Counted 26 products currently loaded
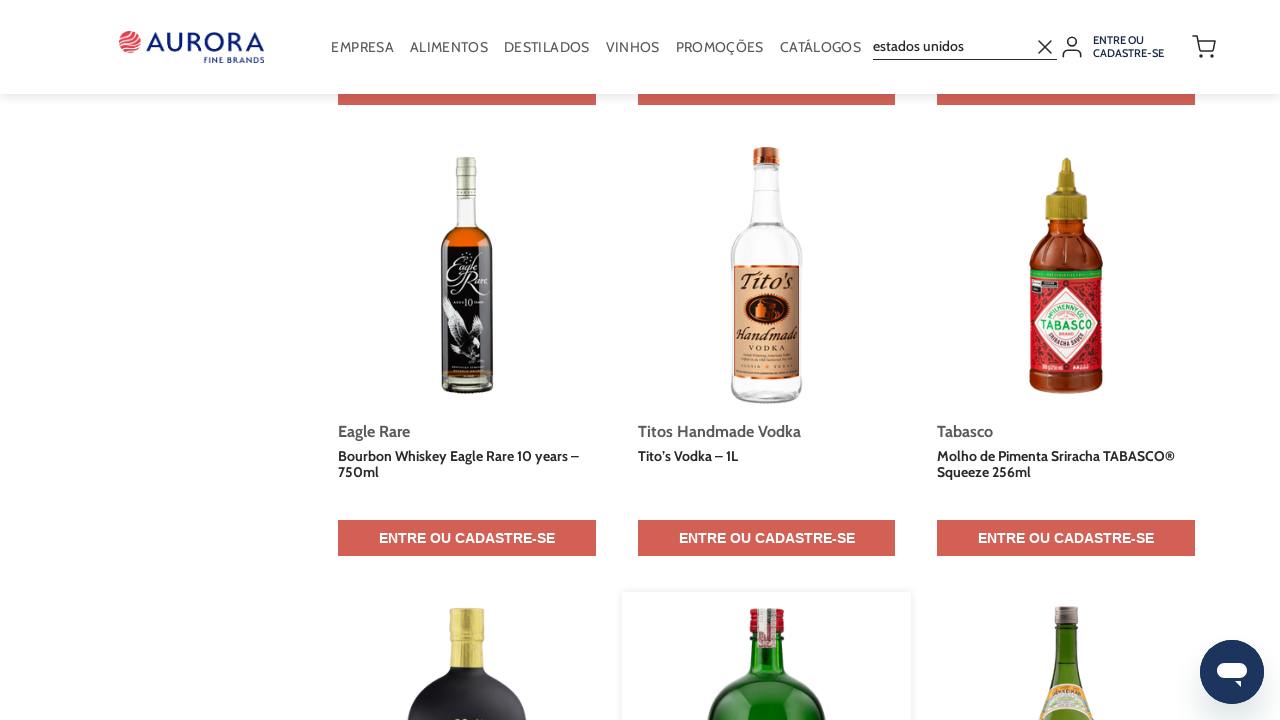

Final wait of 2 seconds to ensure all products loaded
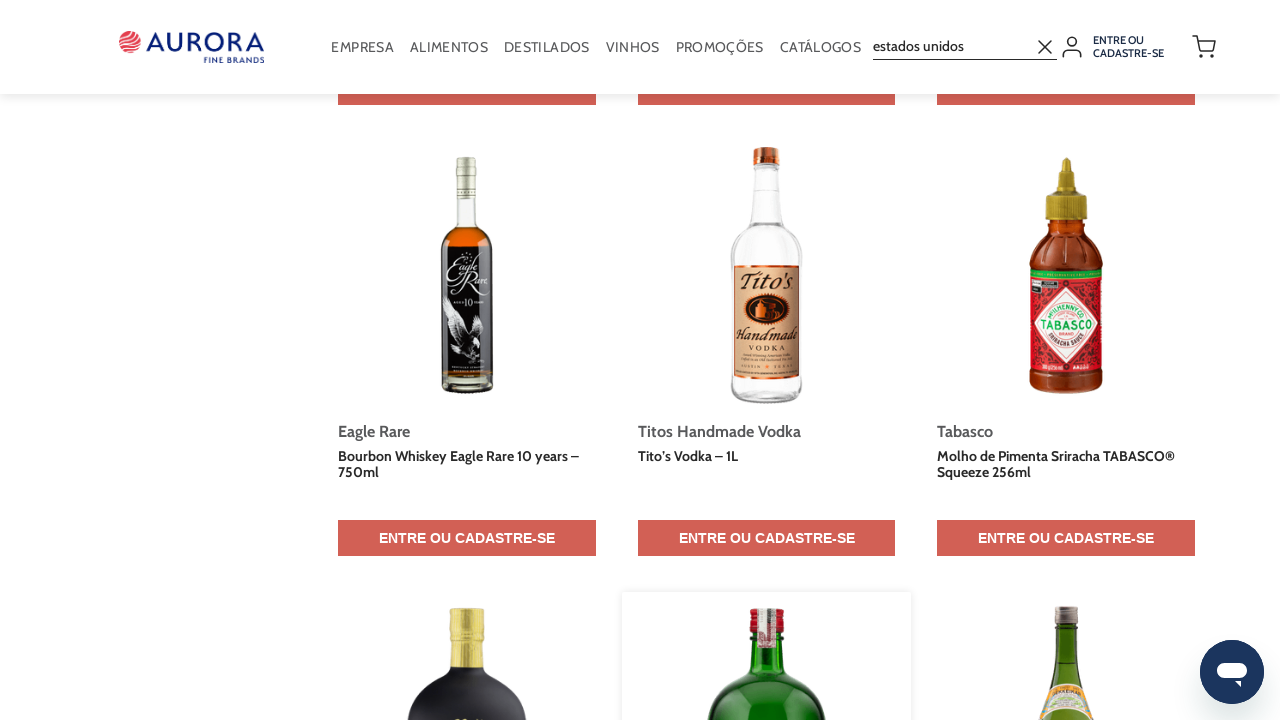

Verified final product count: 26 products loaded
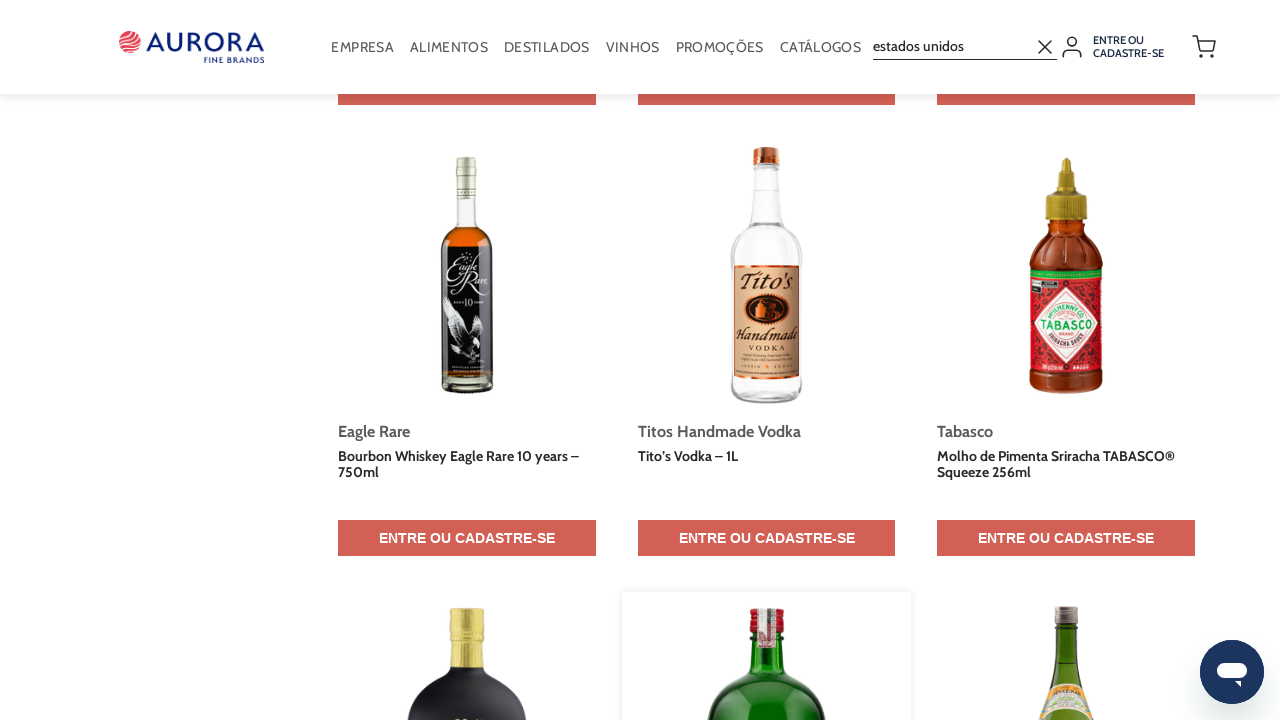

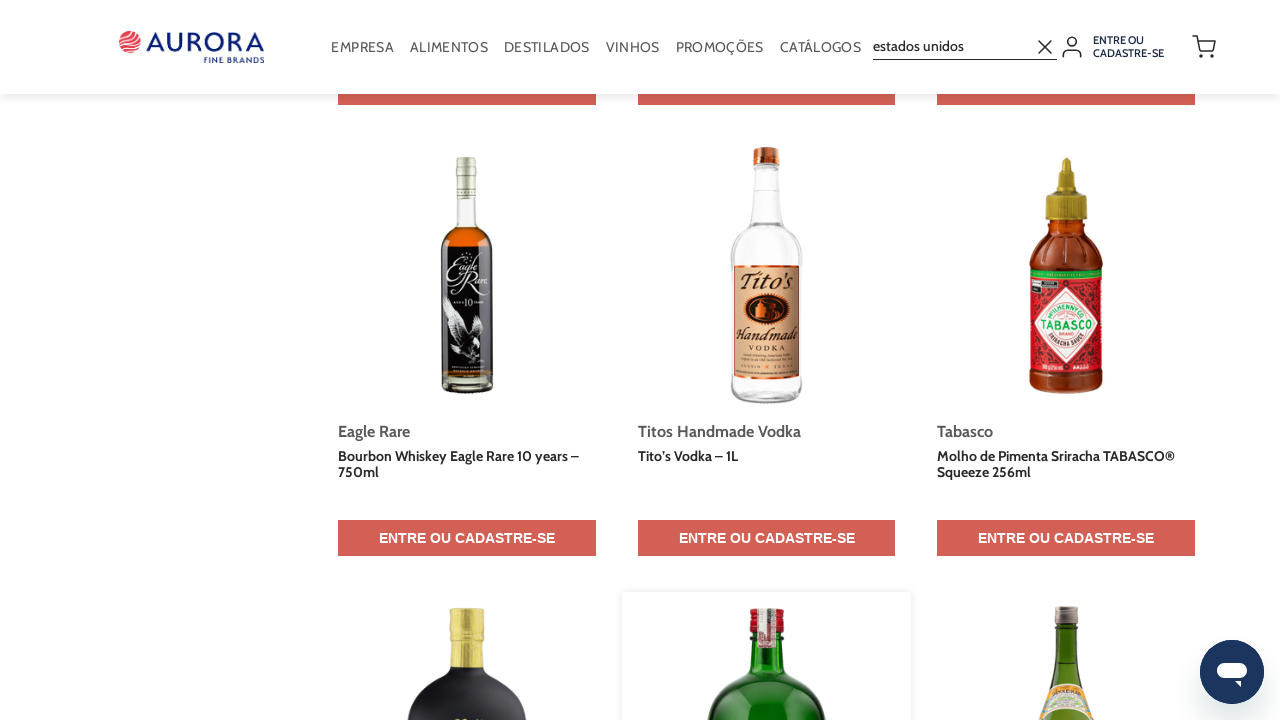